Tests window handling functionality by opening a new tab, switching to it, and interacting with an alert box

Starting URL: https://www.hyrtutorials.com/p/window-handles-practice.html

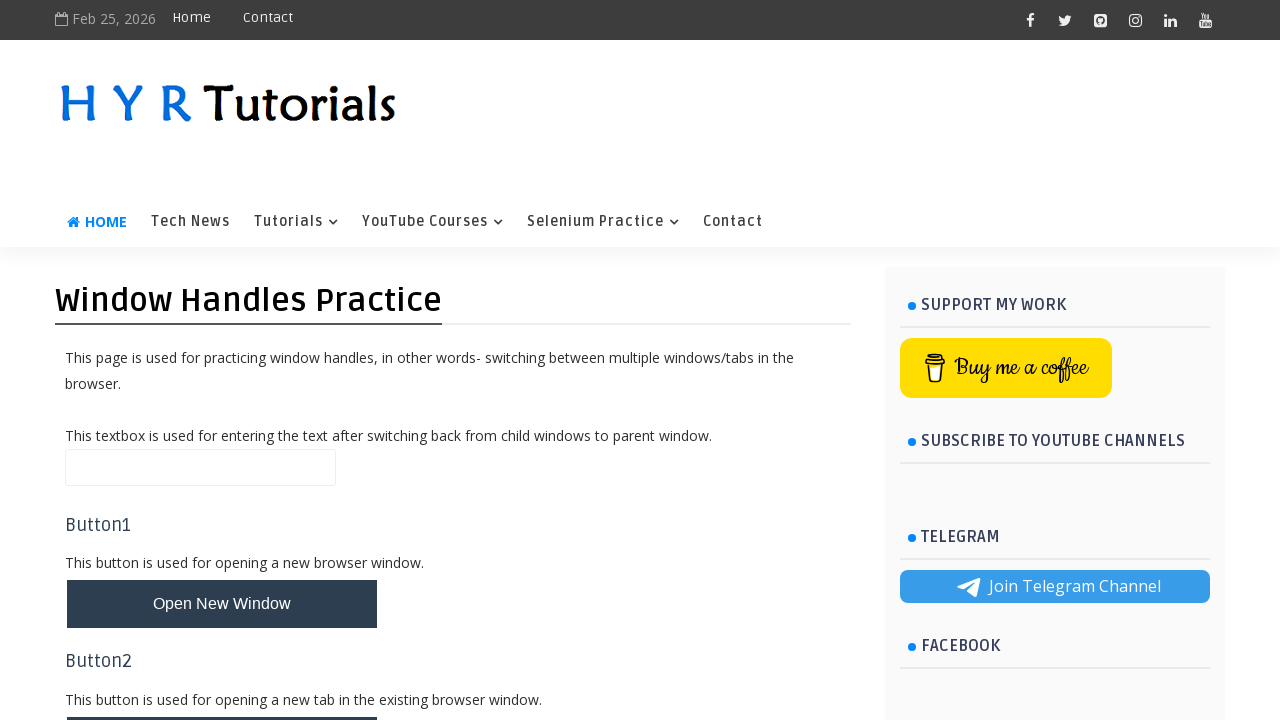

Clicked button to open new tab at (222, 696) on #newTabBtn
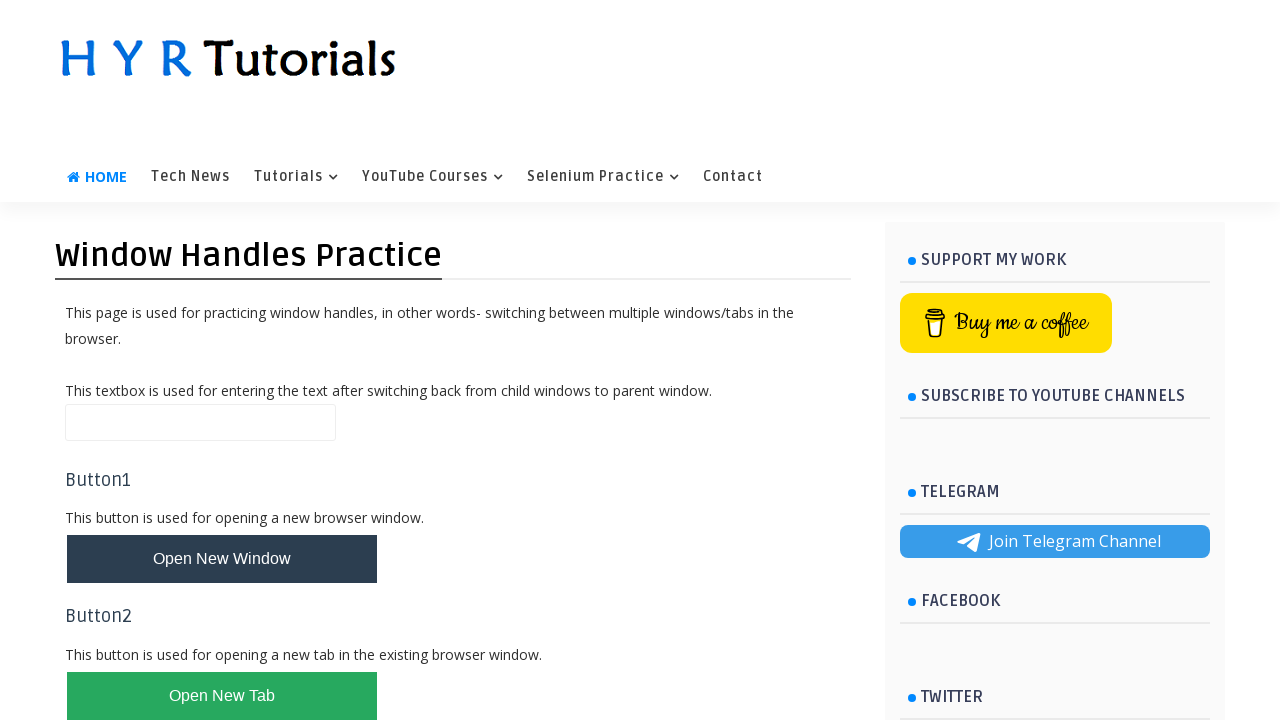

Switched to newly opened tab
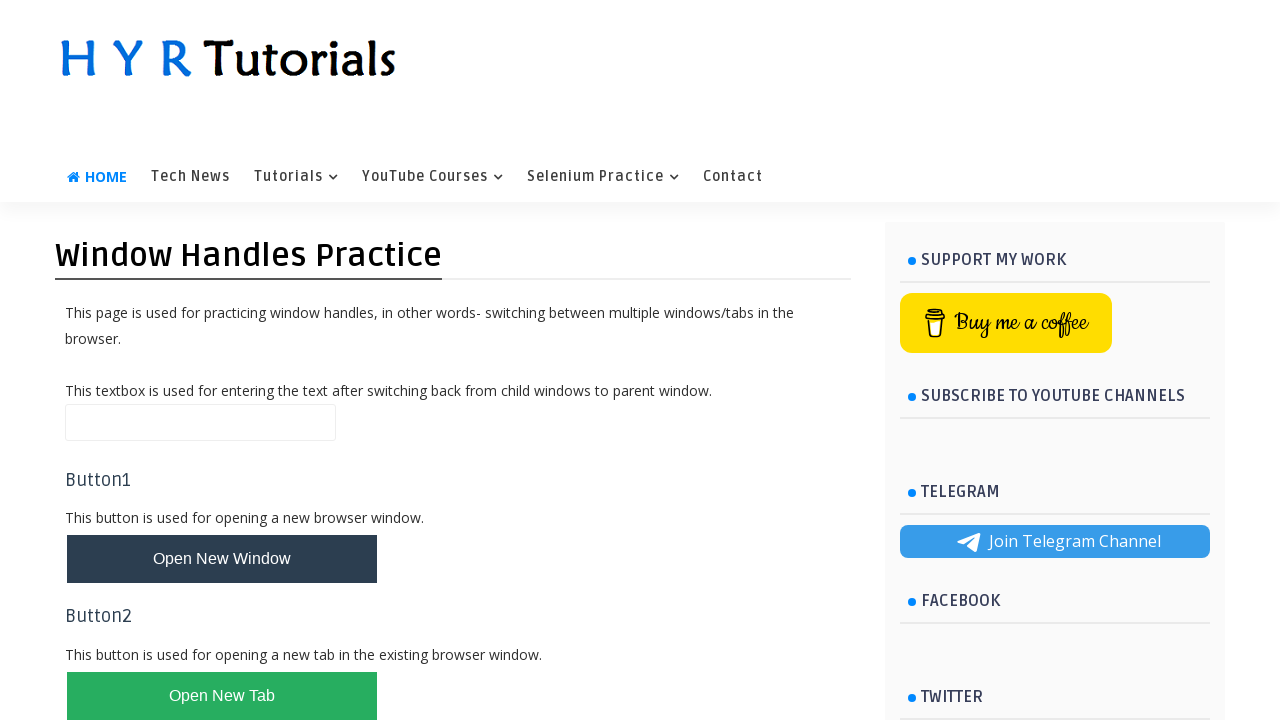

Clicked alert box button in new tab at (114, 494) on #alertBox
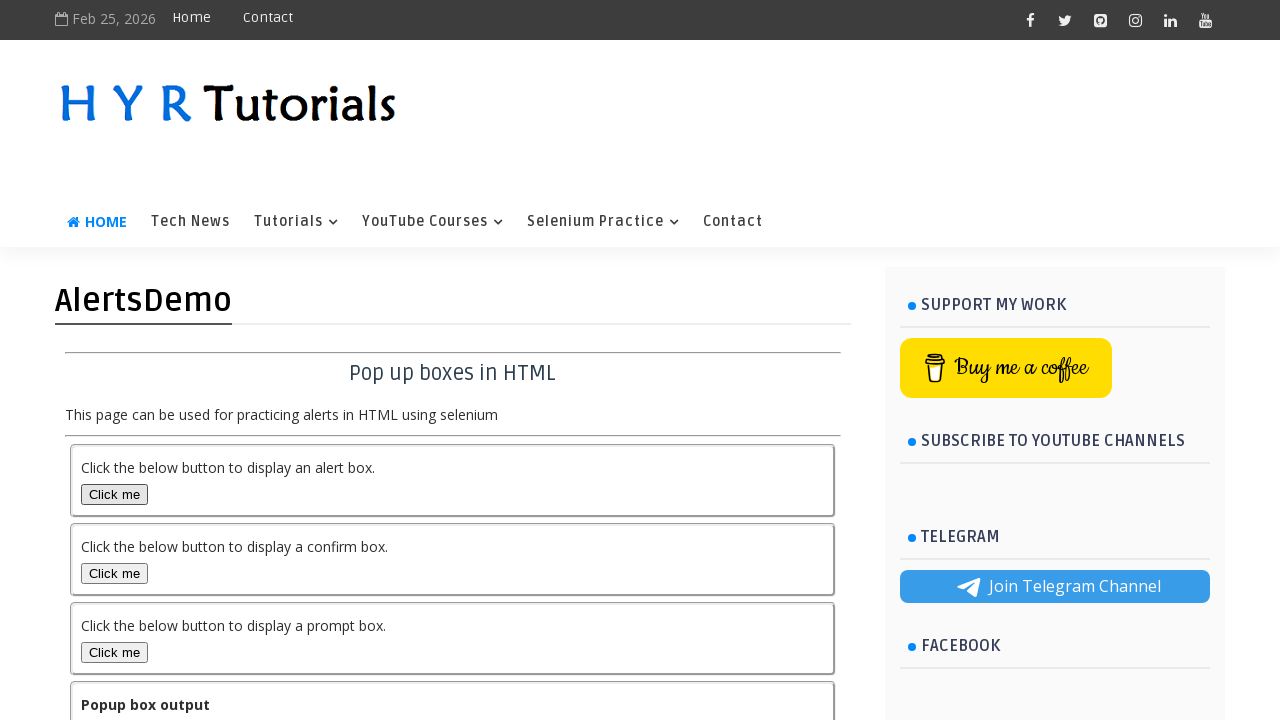

Set up alert dialog handler to accept dialogs
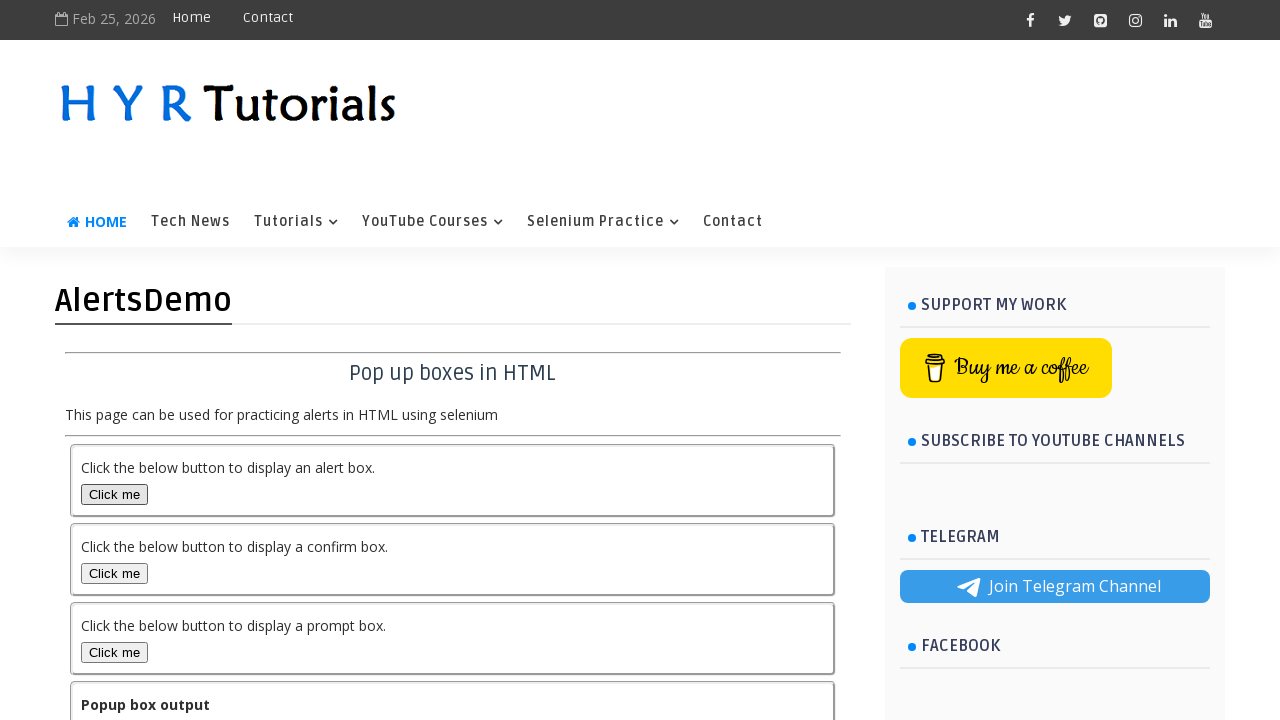

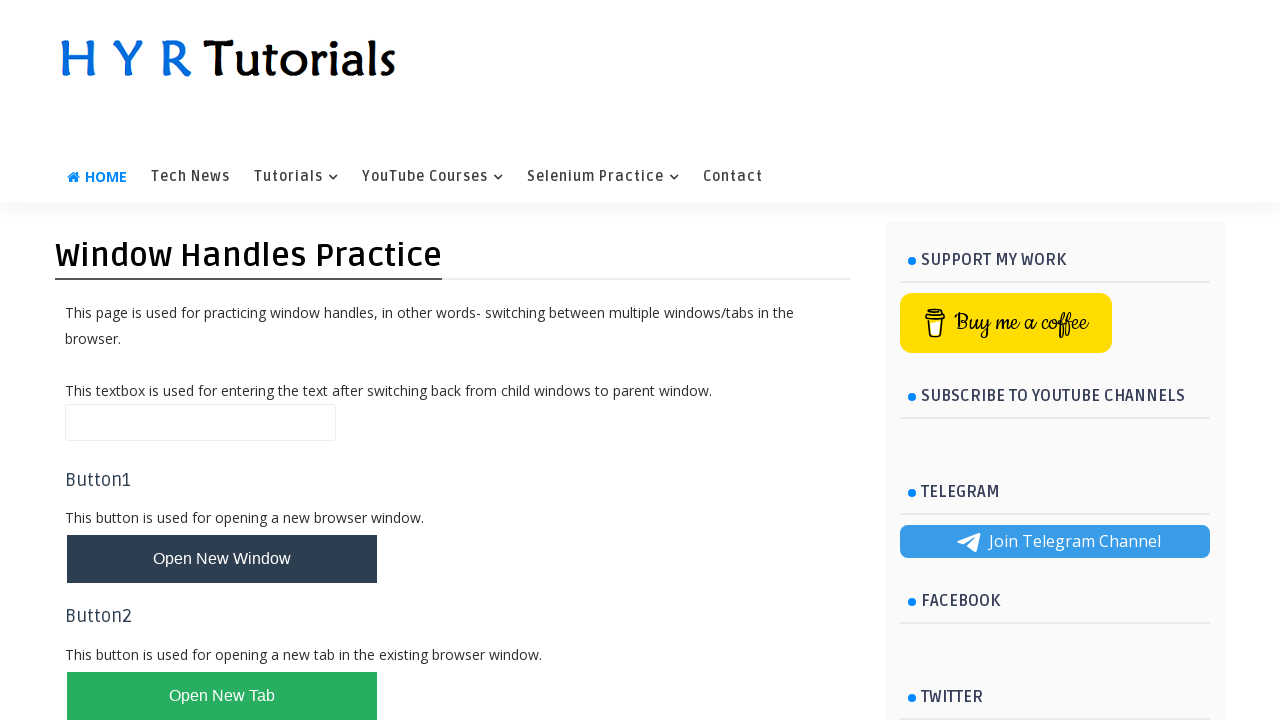